Tests user registration with identical username and password to verify security validation

Starting URL: https://www.demoblaze.com/

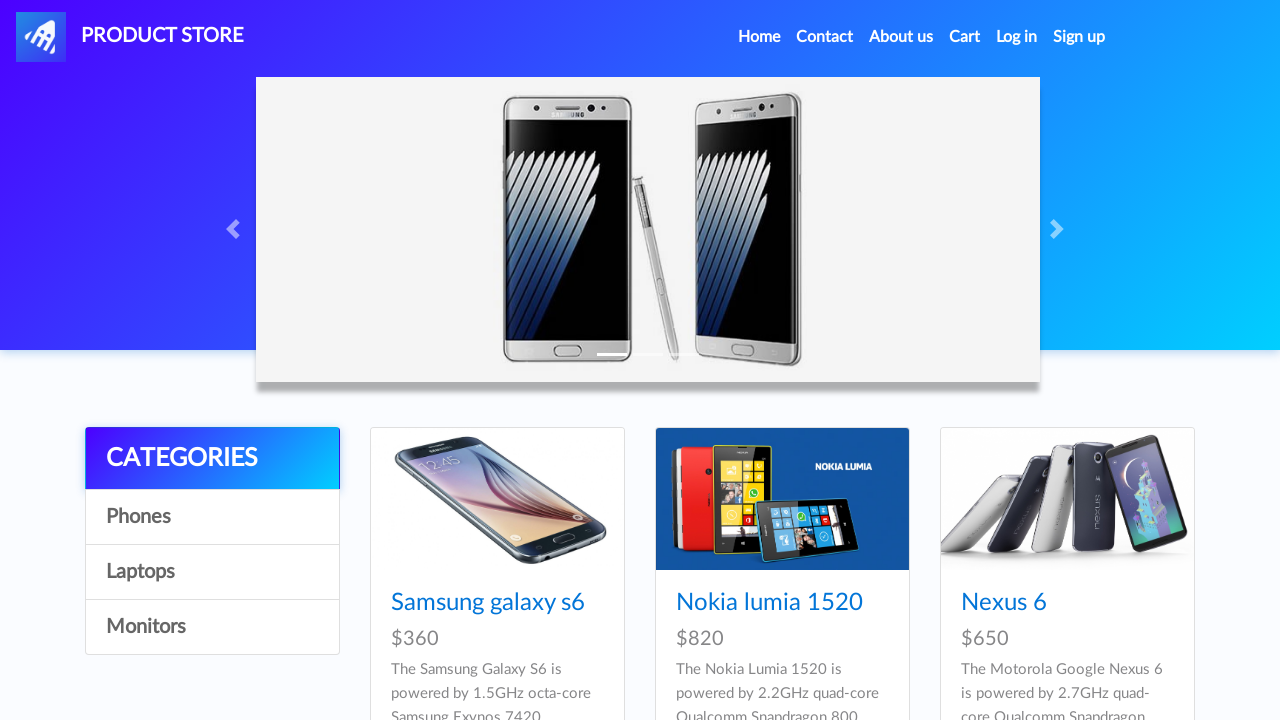

Clicked Sign up link at (1079, 37) on internal:role=link[name="Sign up"i]
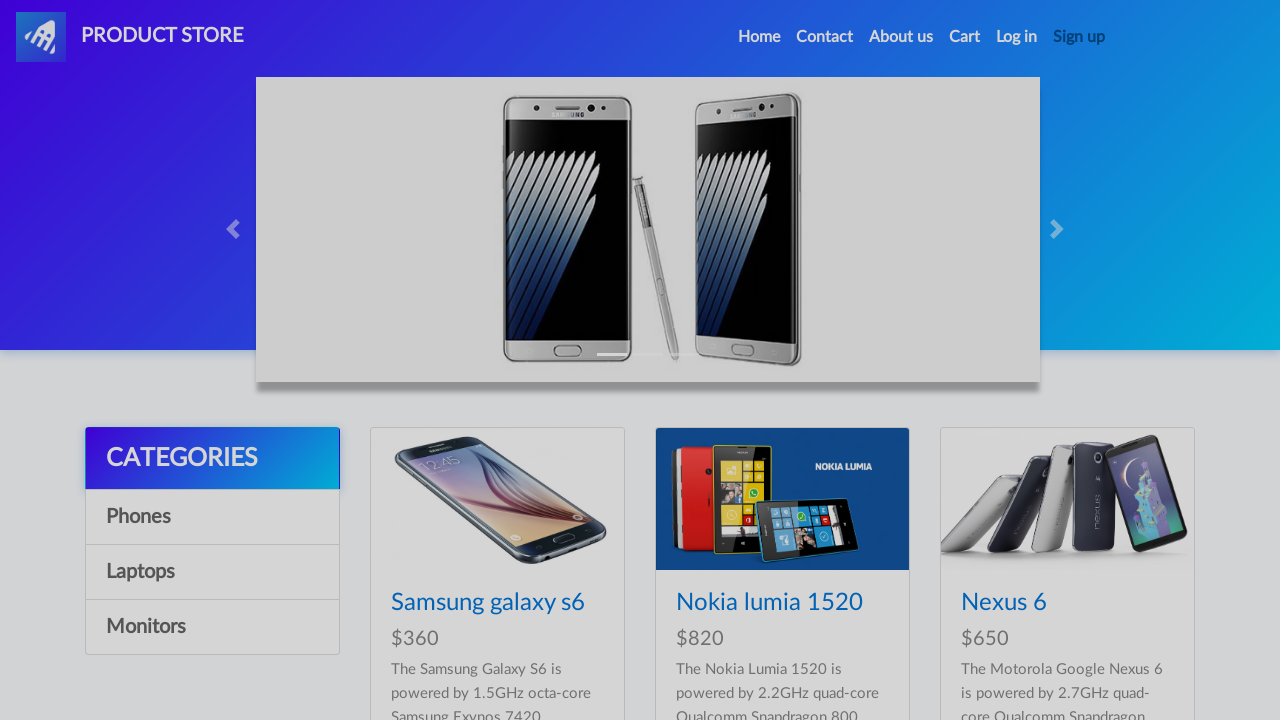

Clicked username input field at (640, 171) on internal:label="Username:"i
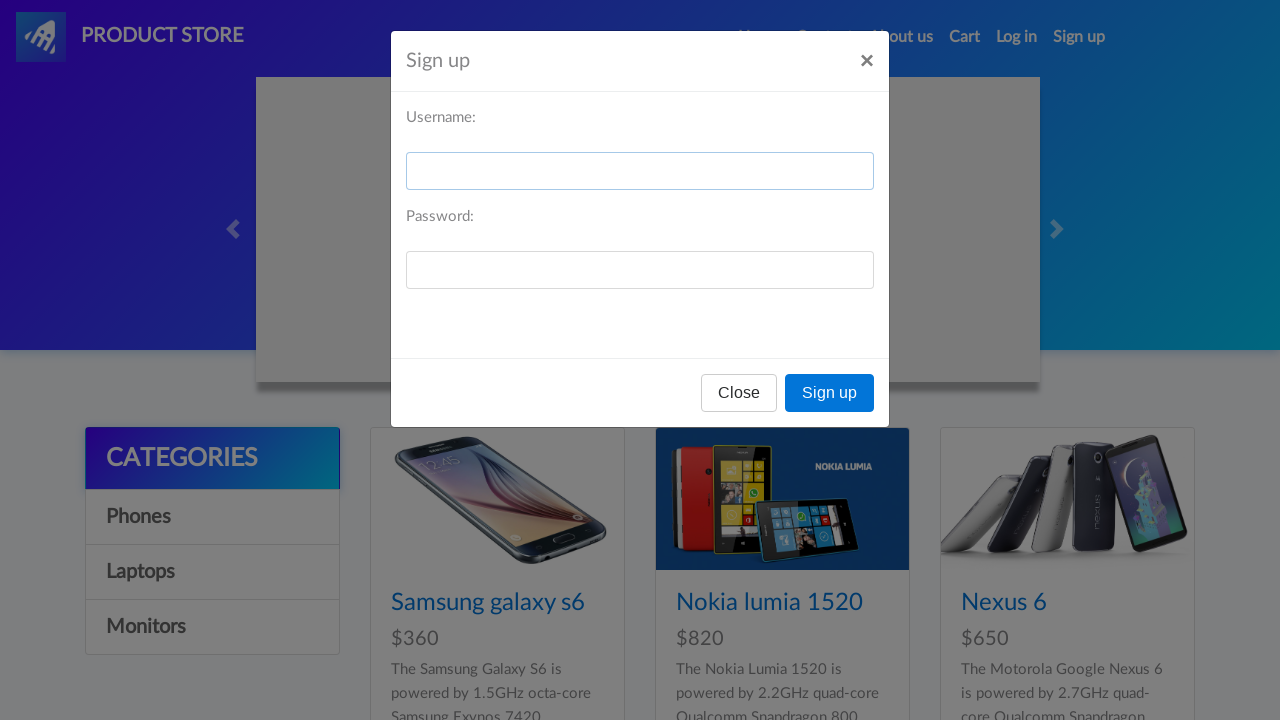

Filled username field with 'samevalue5678' on internal:label="Username:"i
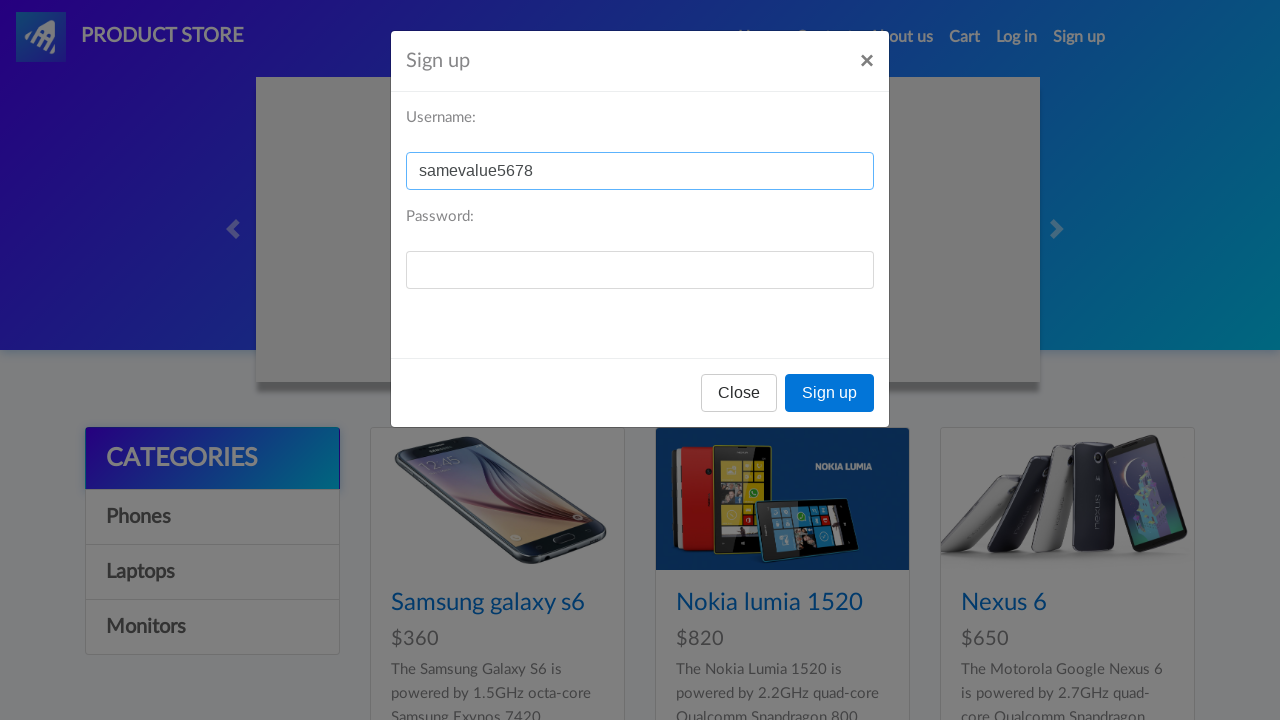

Clicked password input field at (640, 270) on internal:label="Password:"i
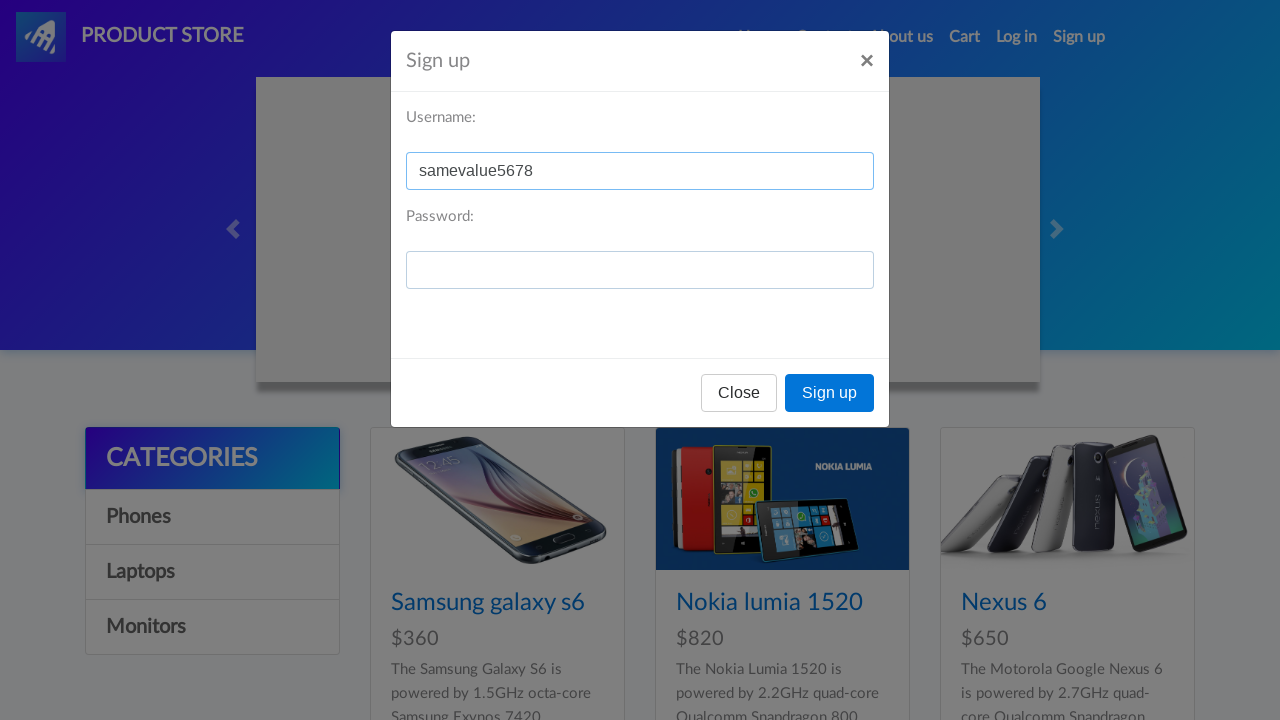

Filled password field with same value as username 'samevalue5678' on internal:label="Password:"i
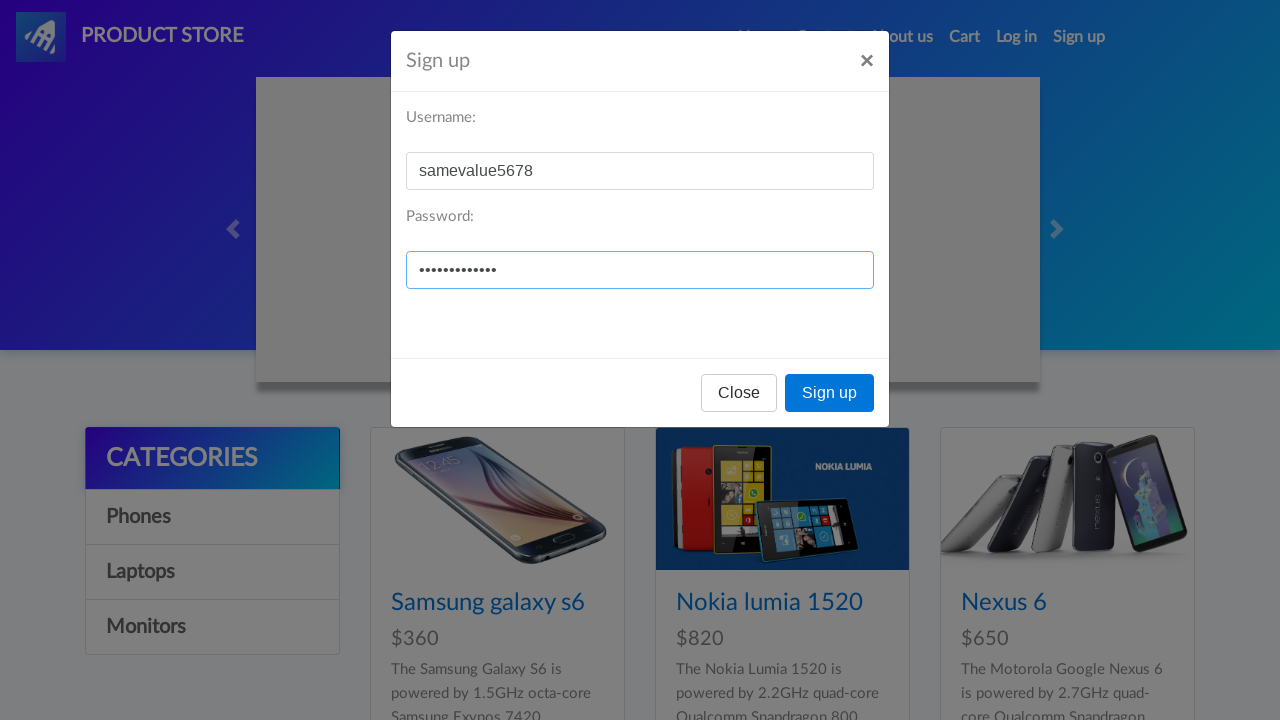

Set up dialog dismissal handler
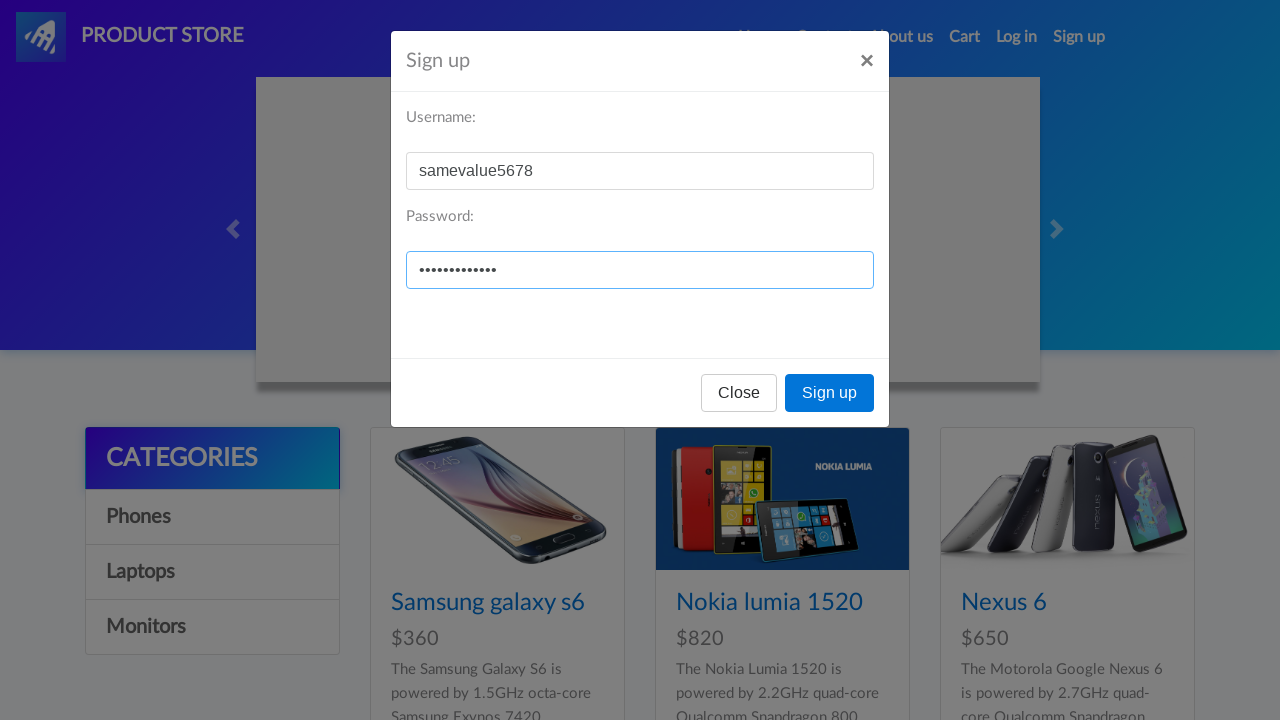

Clicked Sign up button to attempt registration with identical username and password at (830, 393) on internal:role=button[name="Sign up"i]
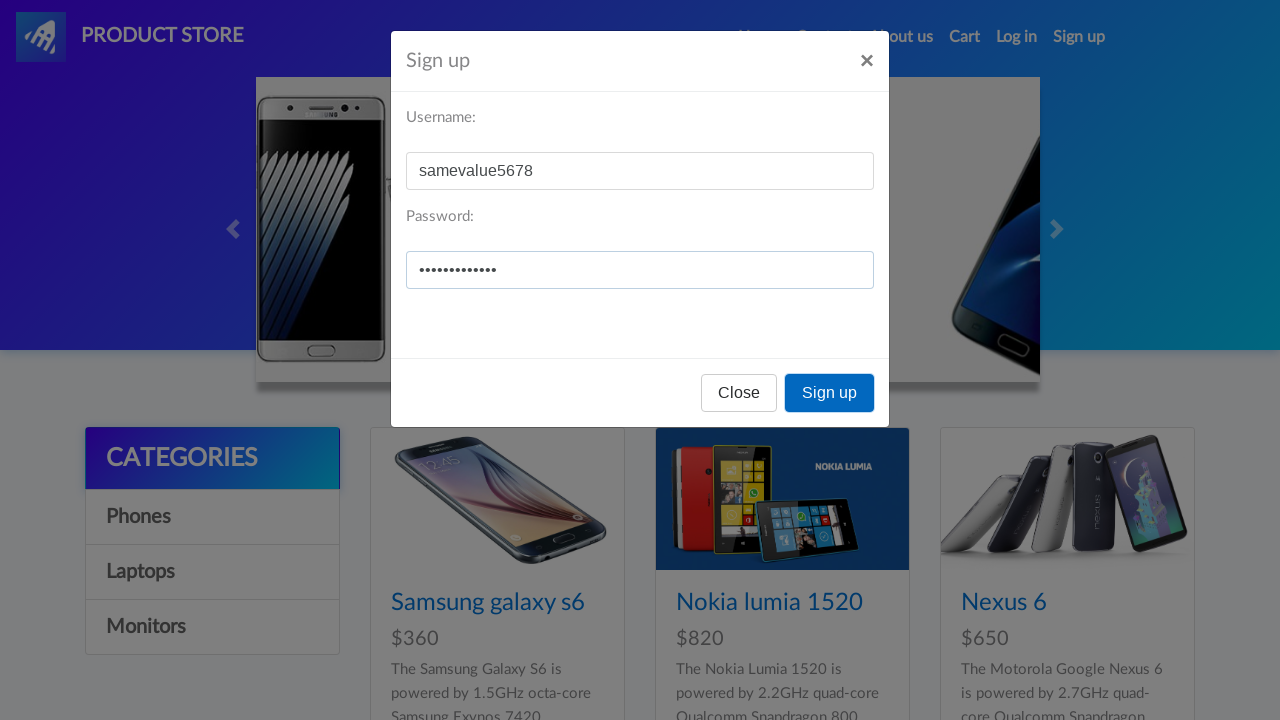

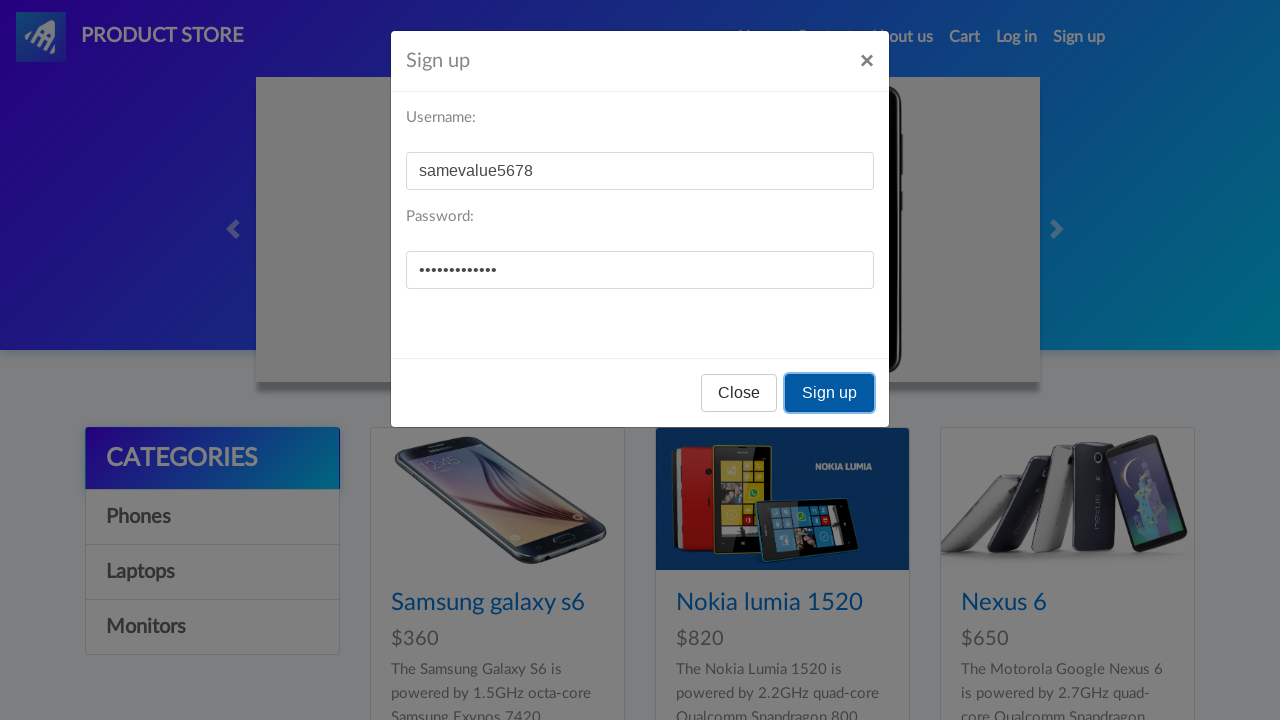